Tests accepting a JavaScript alert by clicking the first button, accepting the alert, and verifying the result message shows success

Starting URL: https://the-internet.herokuapp.com/javascript_alerts

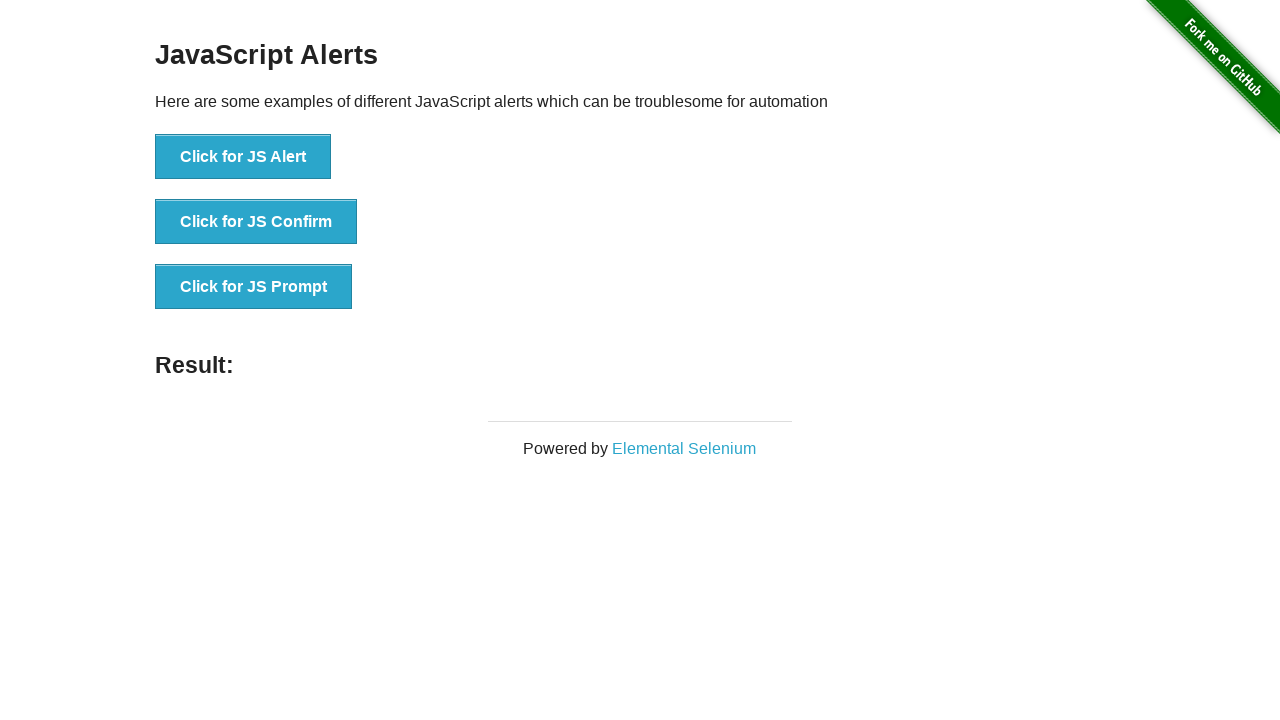

Clicked the JS Alert button at (243, 157) on xpath=//button[@onclick='jsAlert()']
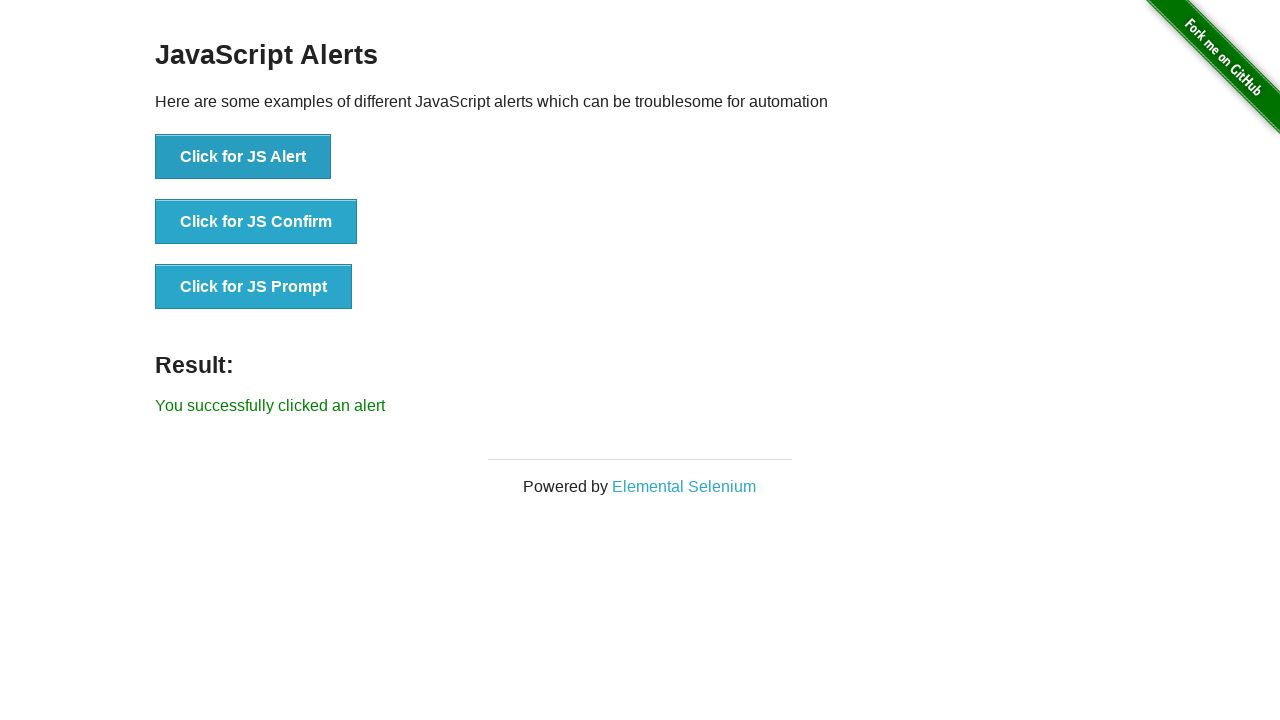

Set up dialog handler to accept the alert
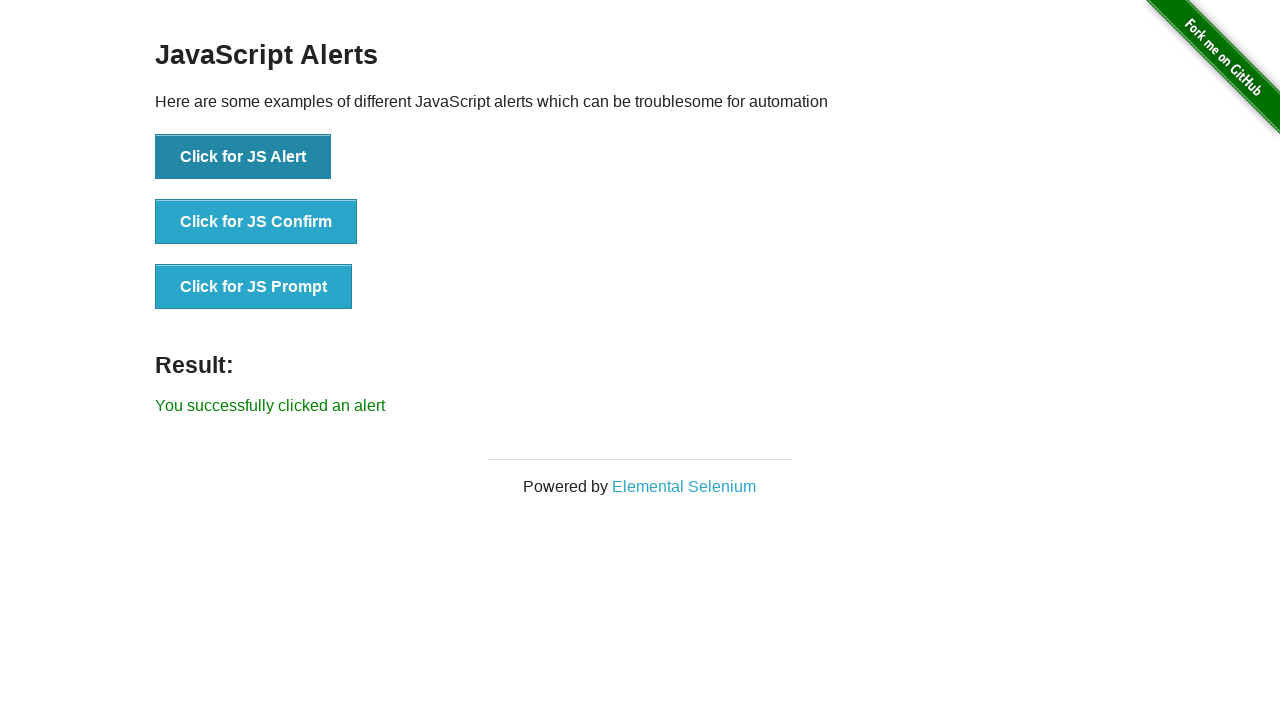

Waited for result message to appear
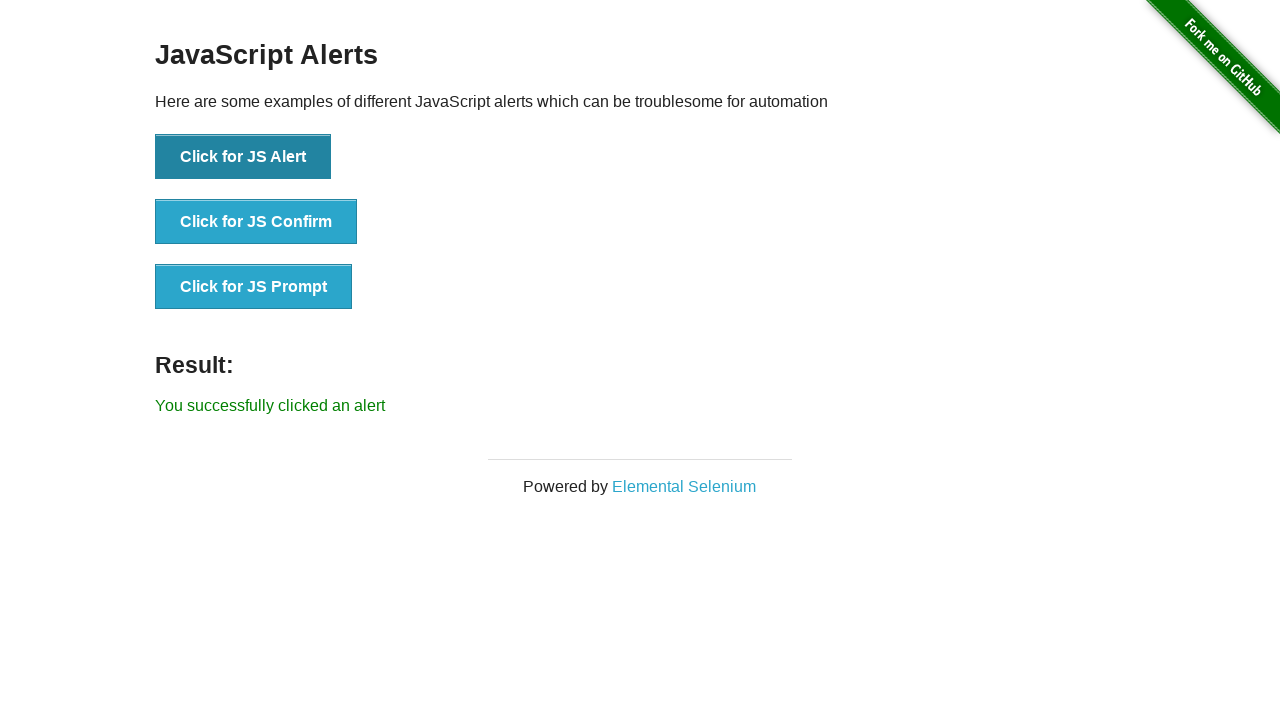

Retrieved result message text
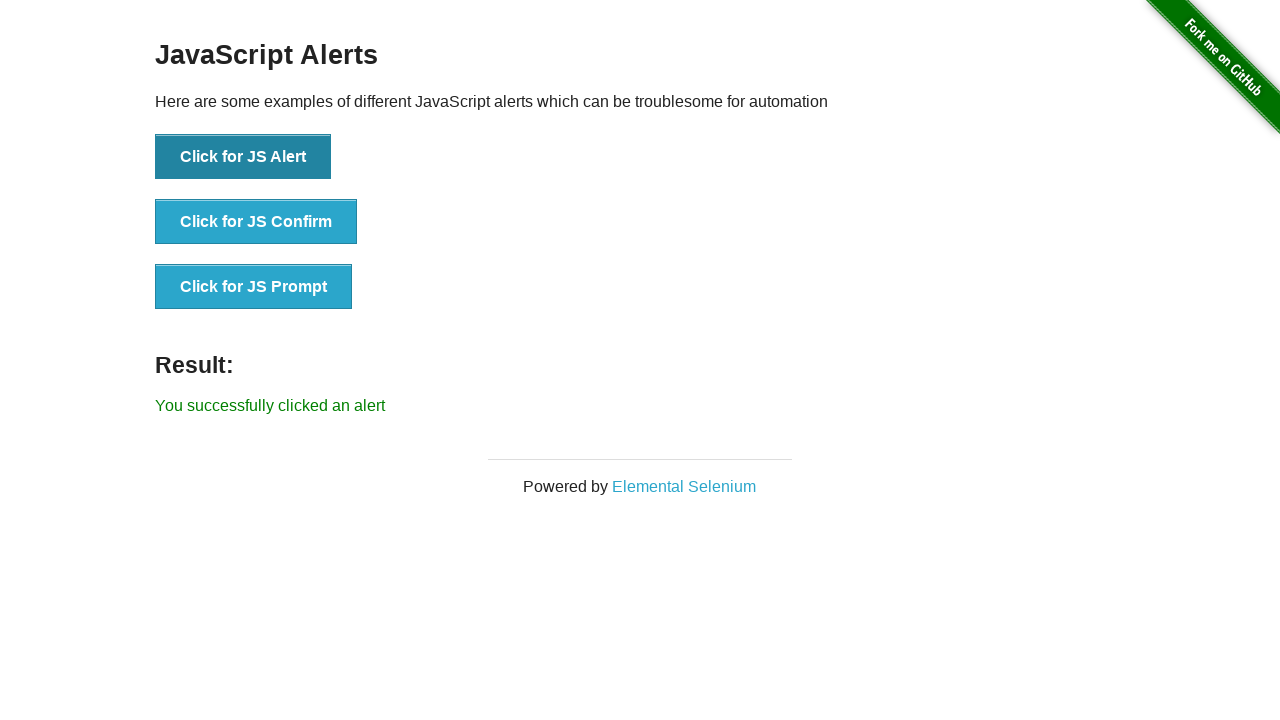

Verified result message shows success
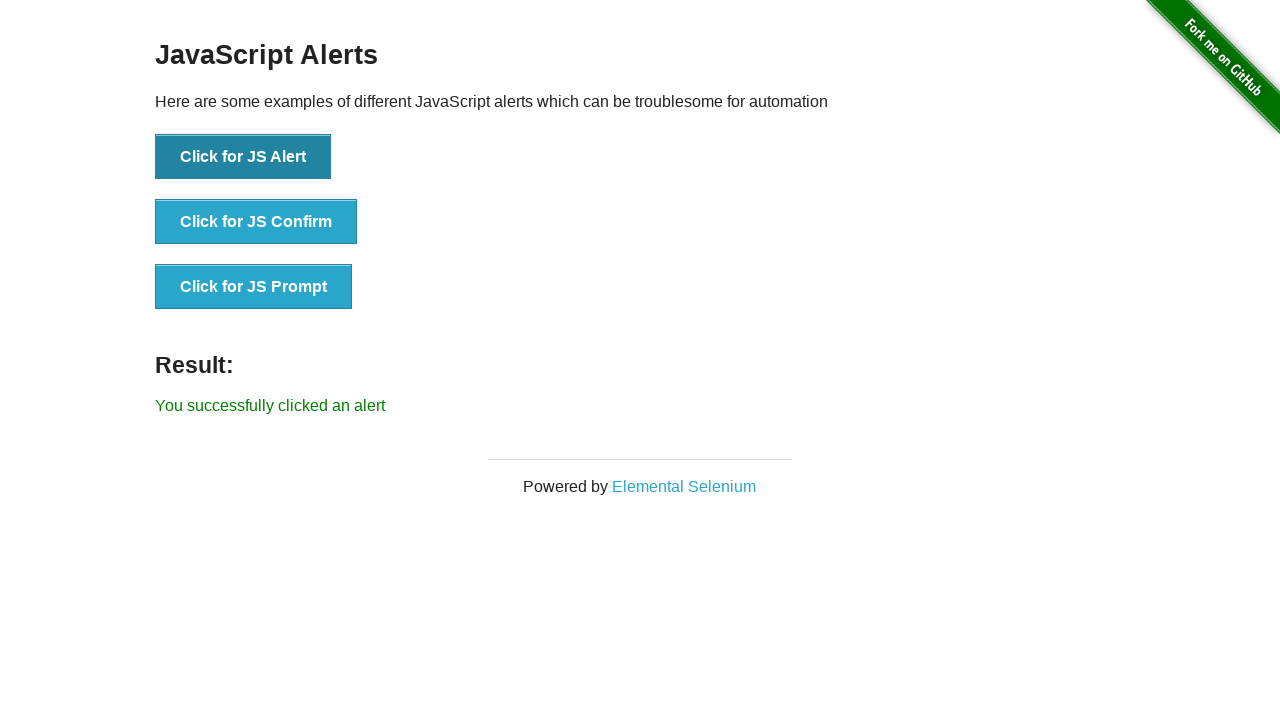

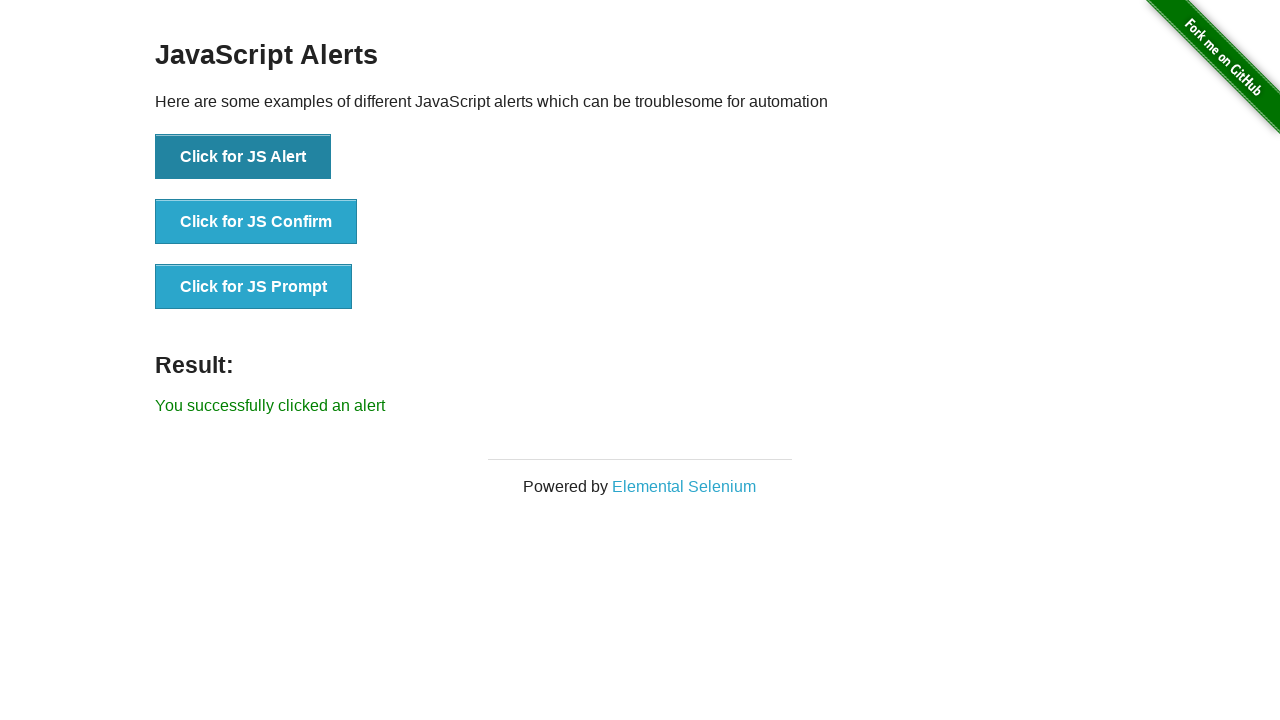